Tests e-commerce functionality by adding an iPhone 12 product to the shopping cart and verifying it appears in the cart pane

Starting URL: https://bstackdemo.com/

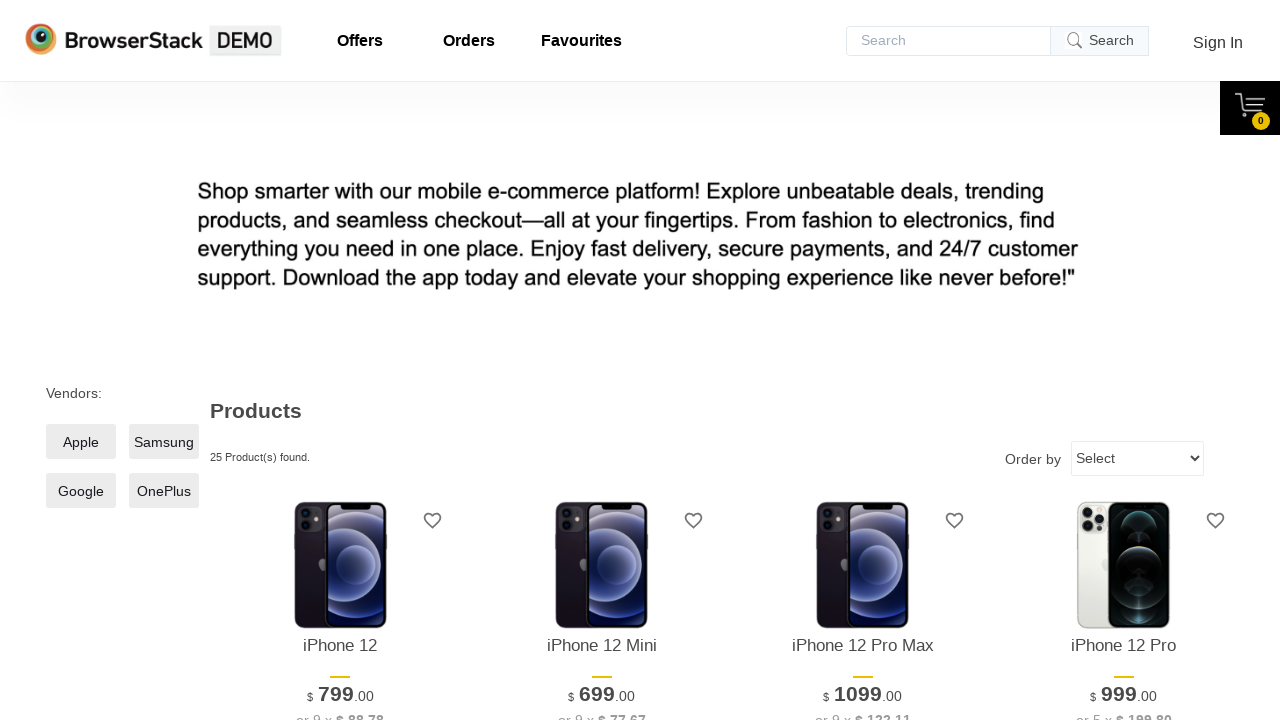

Waited for page to load with 'StackDemo' in title
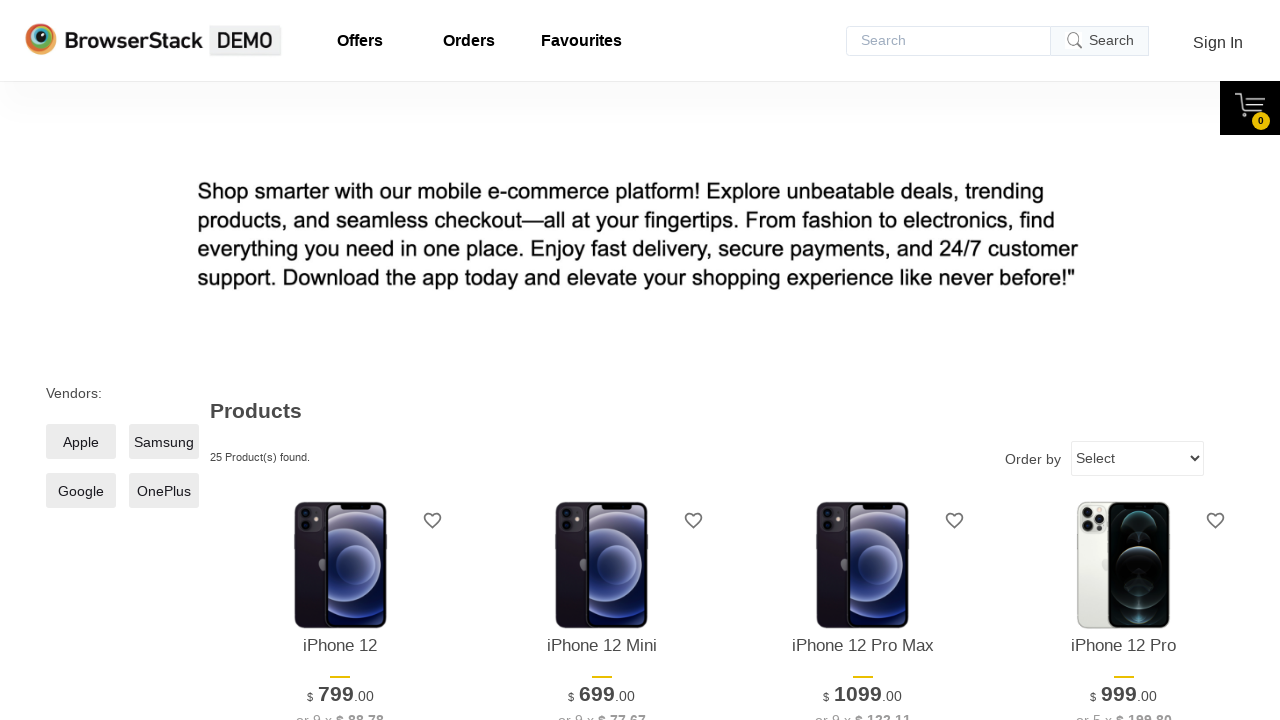

Retrieved product name: iPhone 12
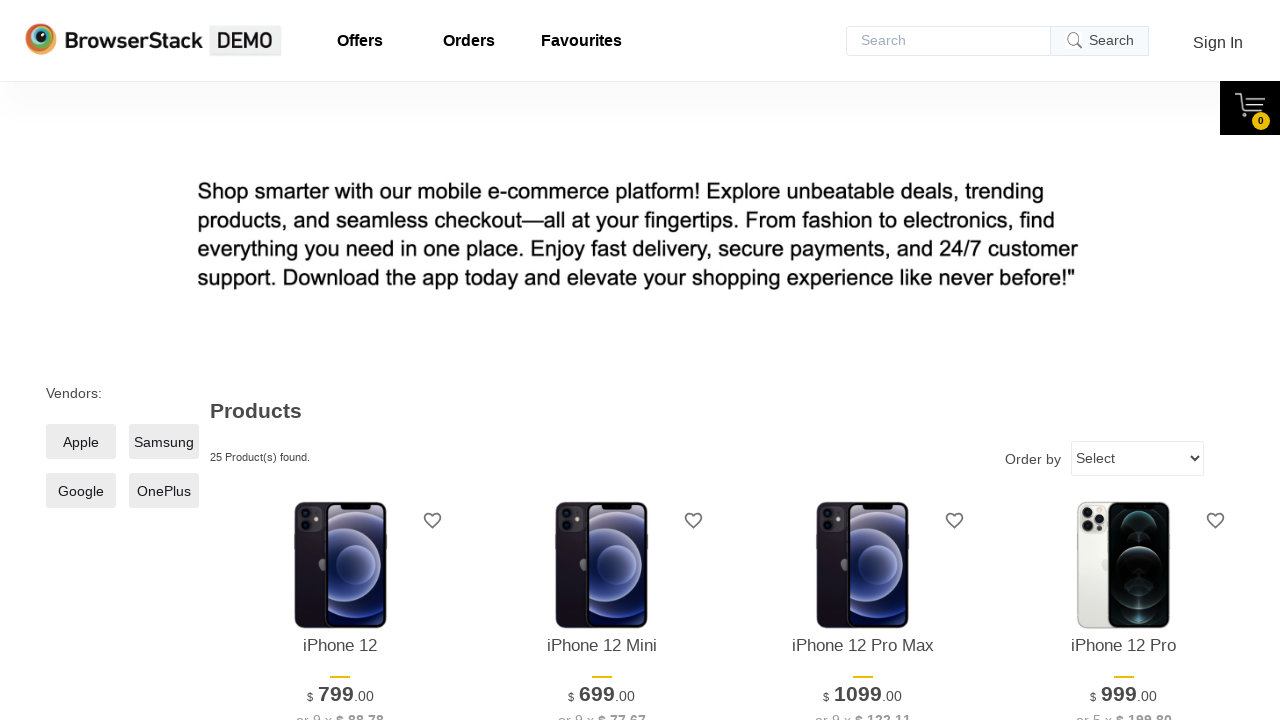

Clicked 'Add to cart' button for iPhone 12 product at (340, 361) on xpath=//*[@id="1"]/div[4]
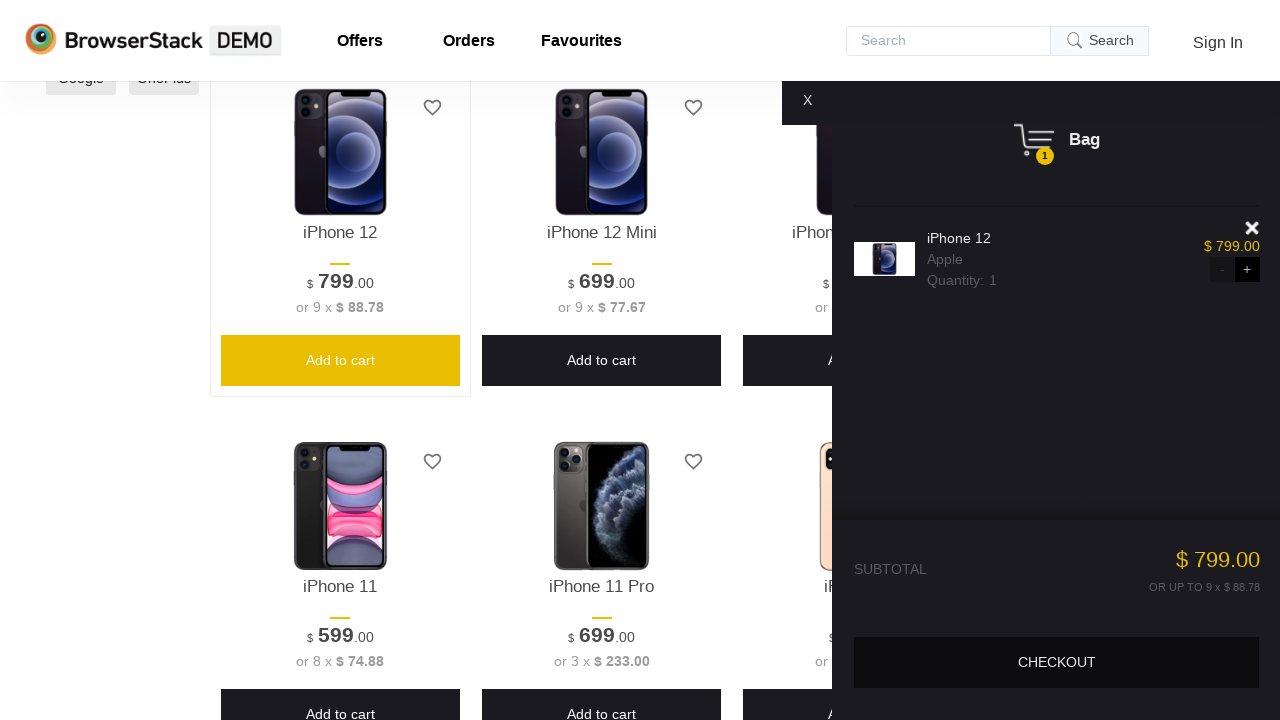

Shopping cart pane appeared
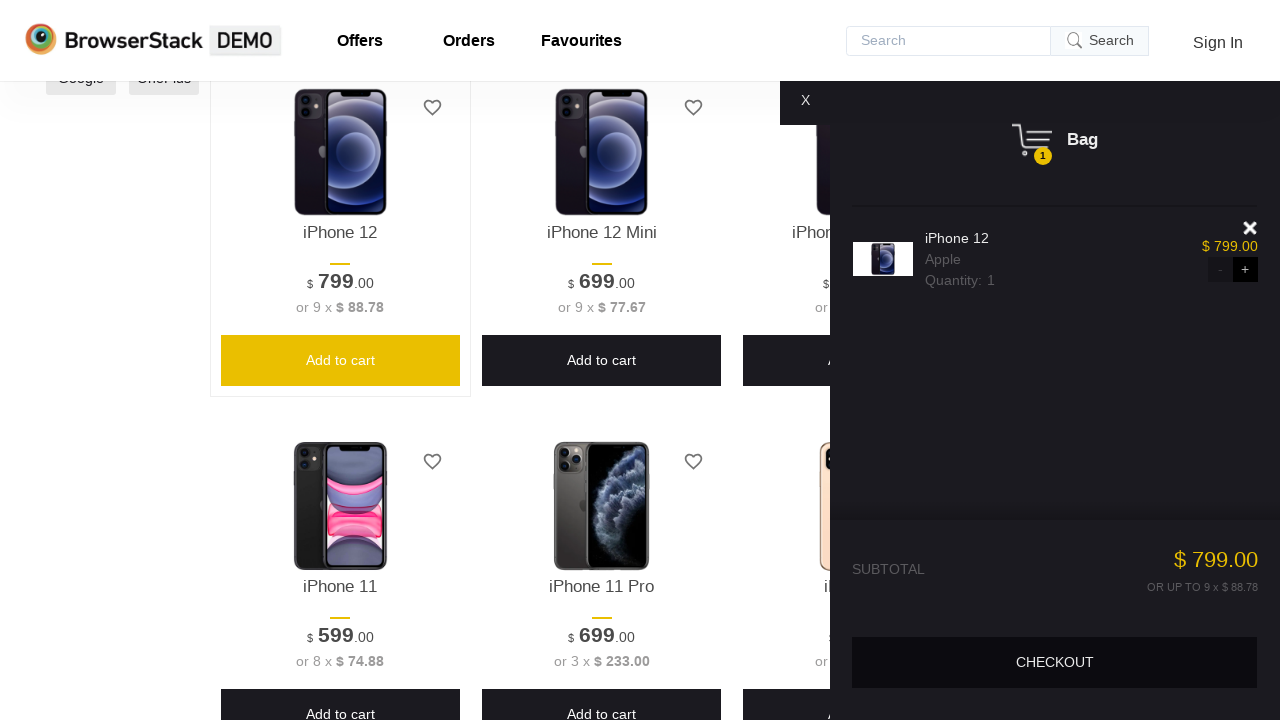

Verified iPhone 12 product appears in shopping cart
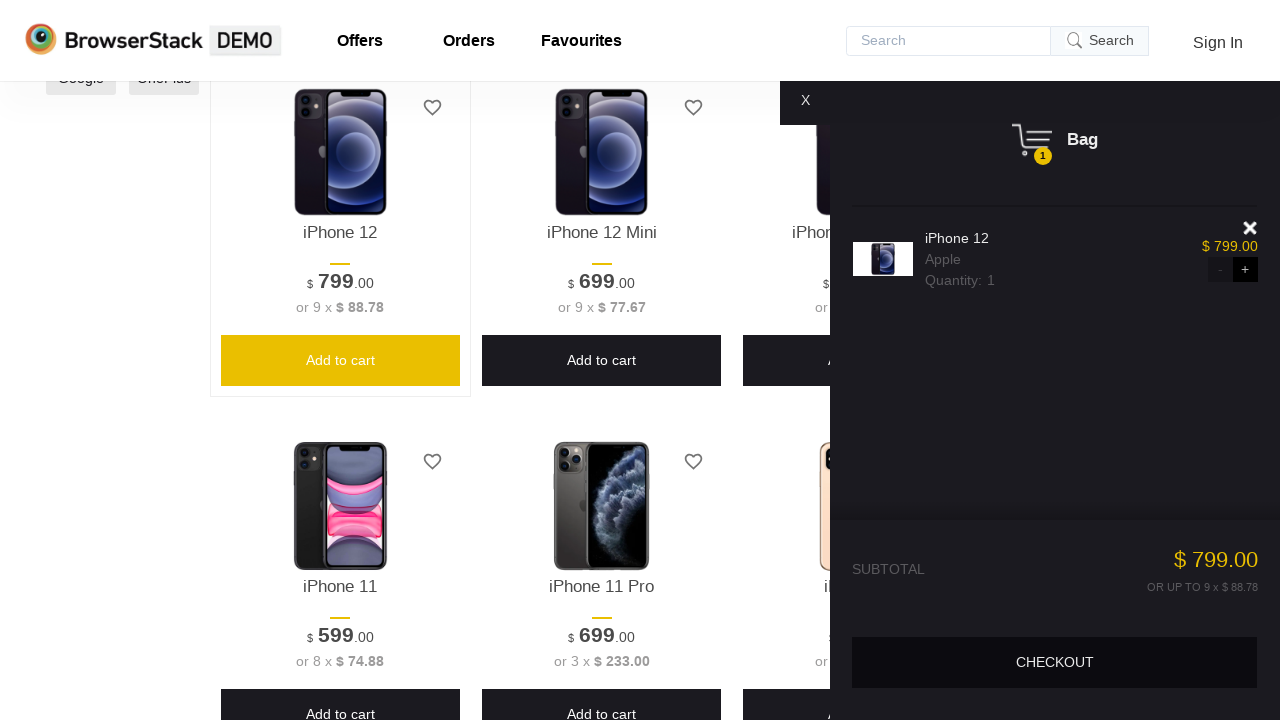

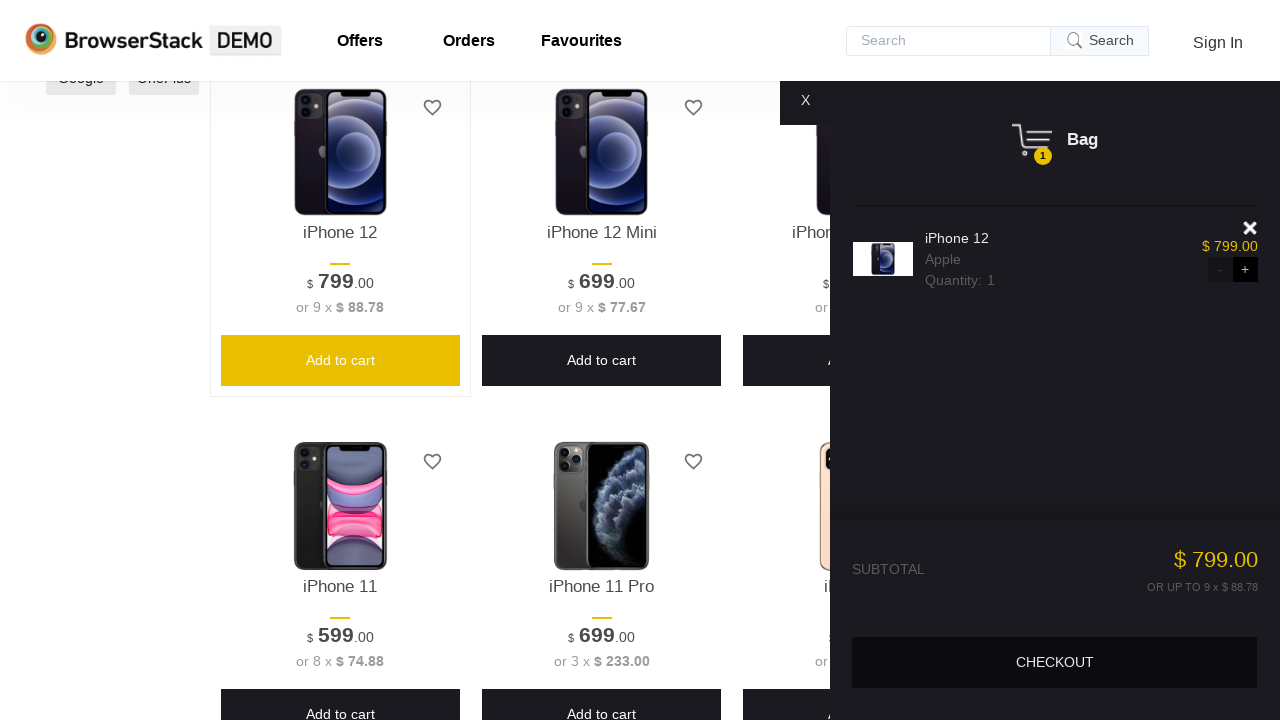